Tests JavaScript prompt alert functionality by clicking to trigger an alert with textbox, entering text into the prompt, and accepting it

Starting URL: https://demo.automationtesting.in/Alerts.html

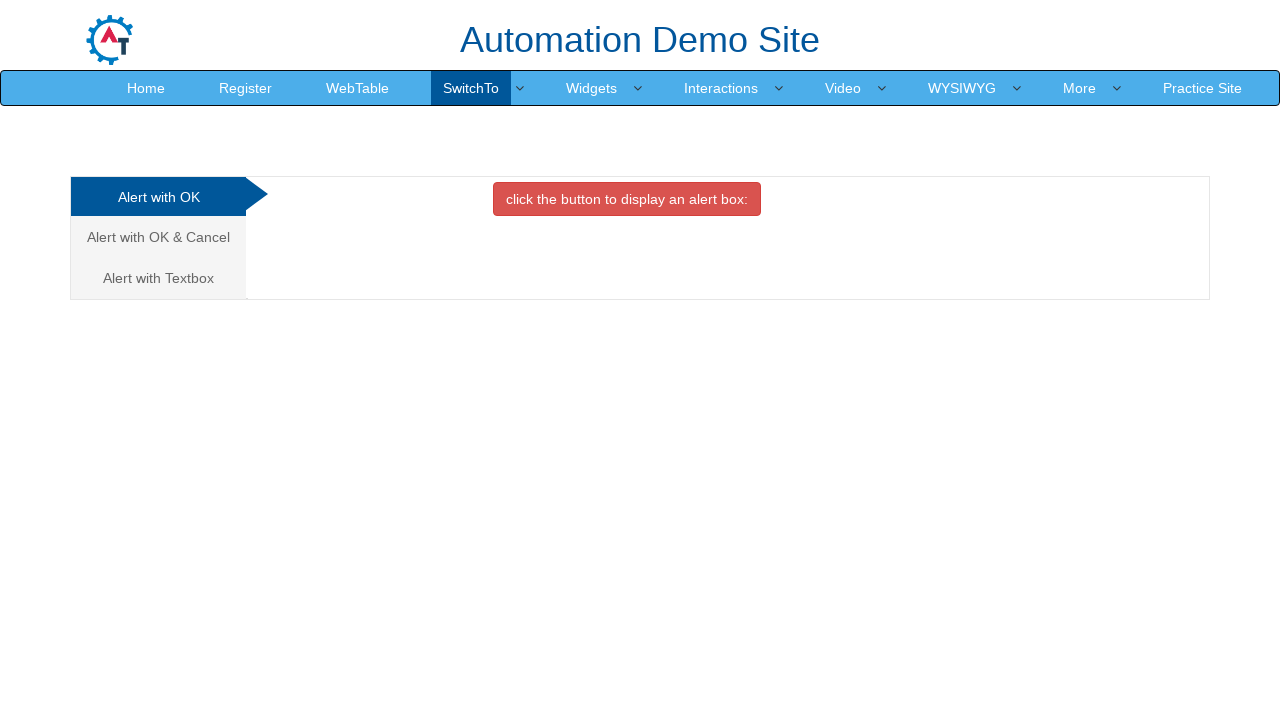

Navigated to Alerts demo page
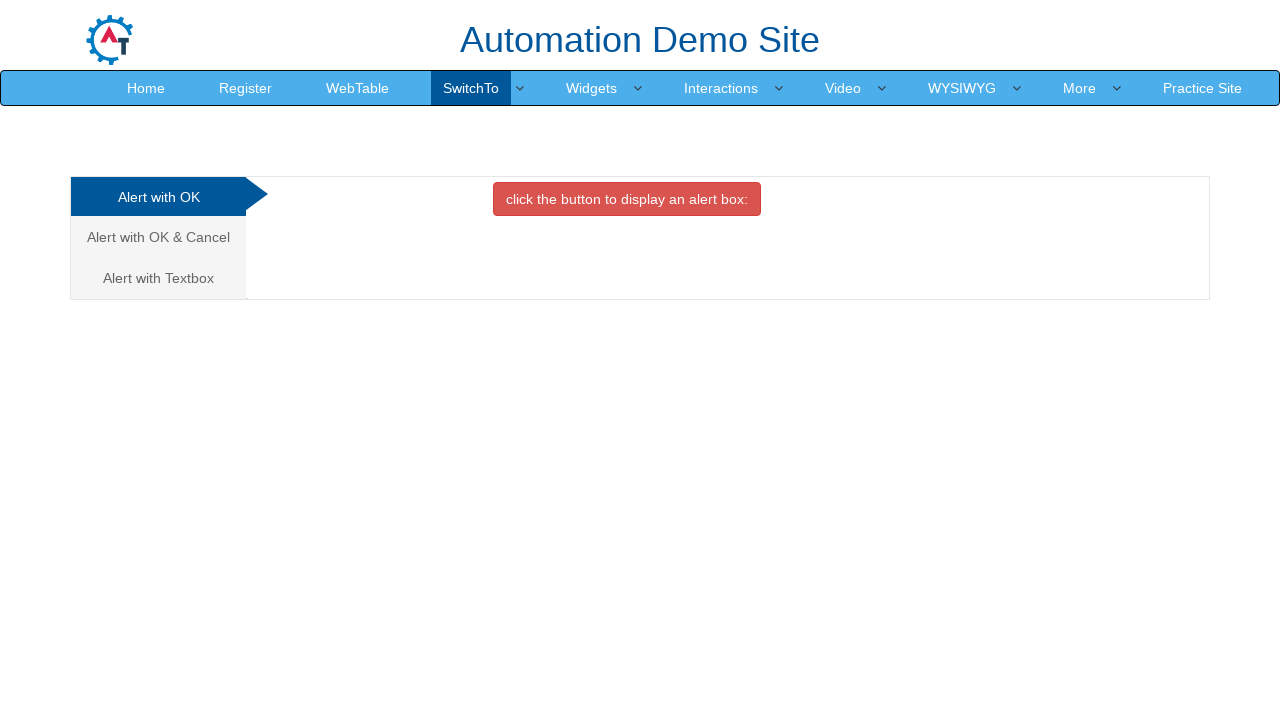

Clicked on 'Alert with Textbox' tab at (158, 278) on xpath=//a[text()='Alert with Textbox ']
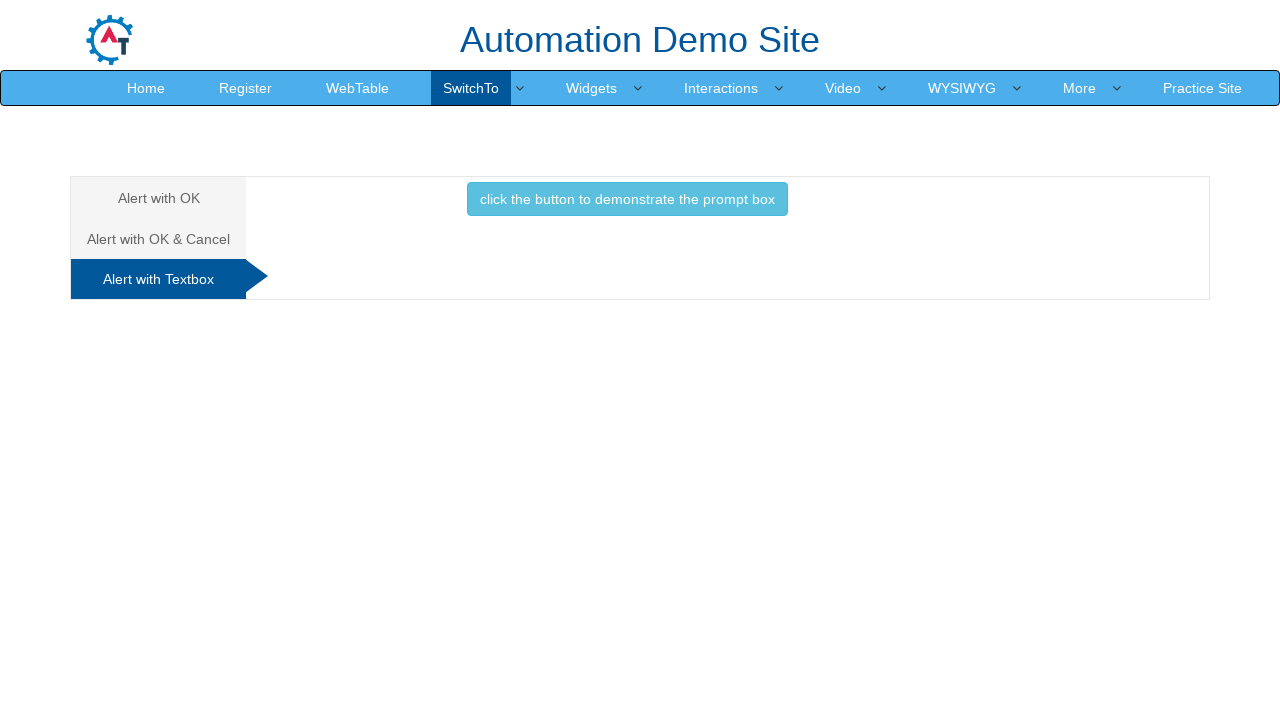

Set up dialog handler to accept prompt with text 'ABC'
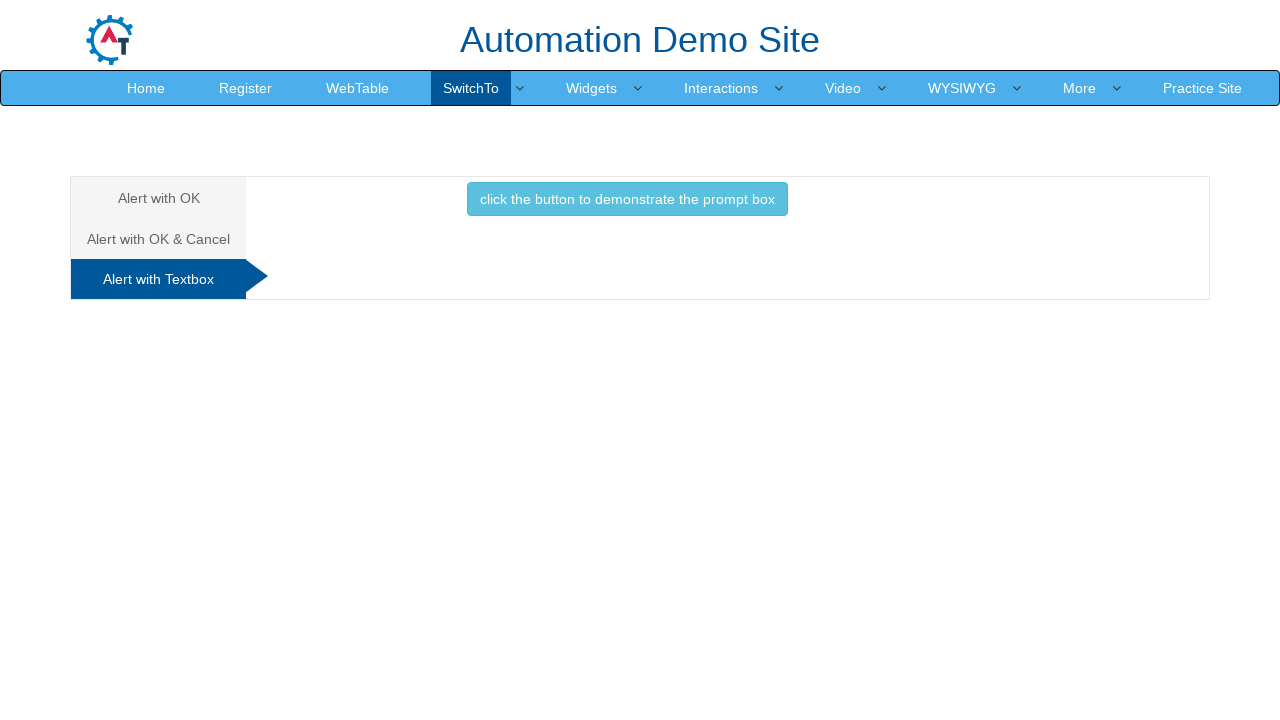

Clicked button to trigger prompt box at (627, 199) on xpath=//button[text()='click the button to demonstrate the prompt box ']
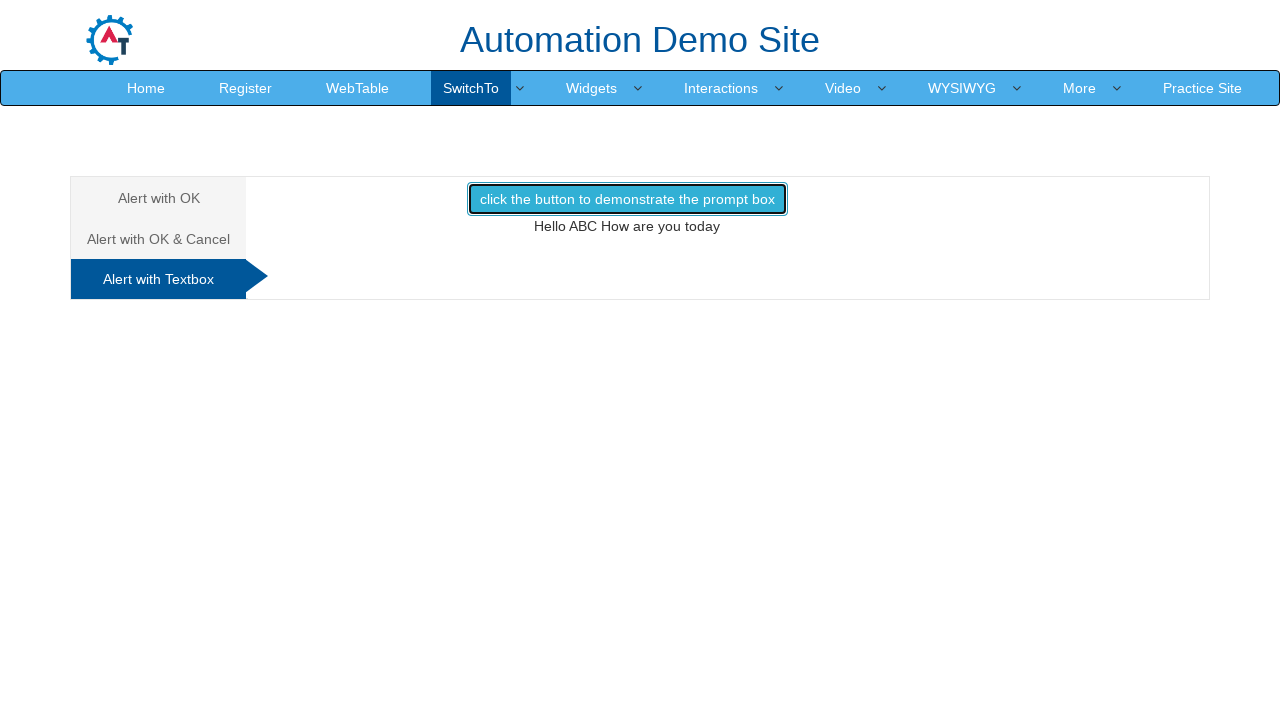

Waited 1 second for dialog to be processed
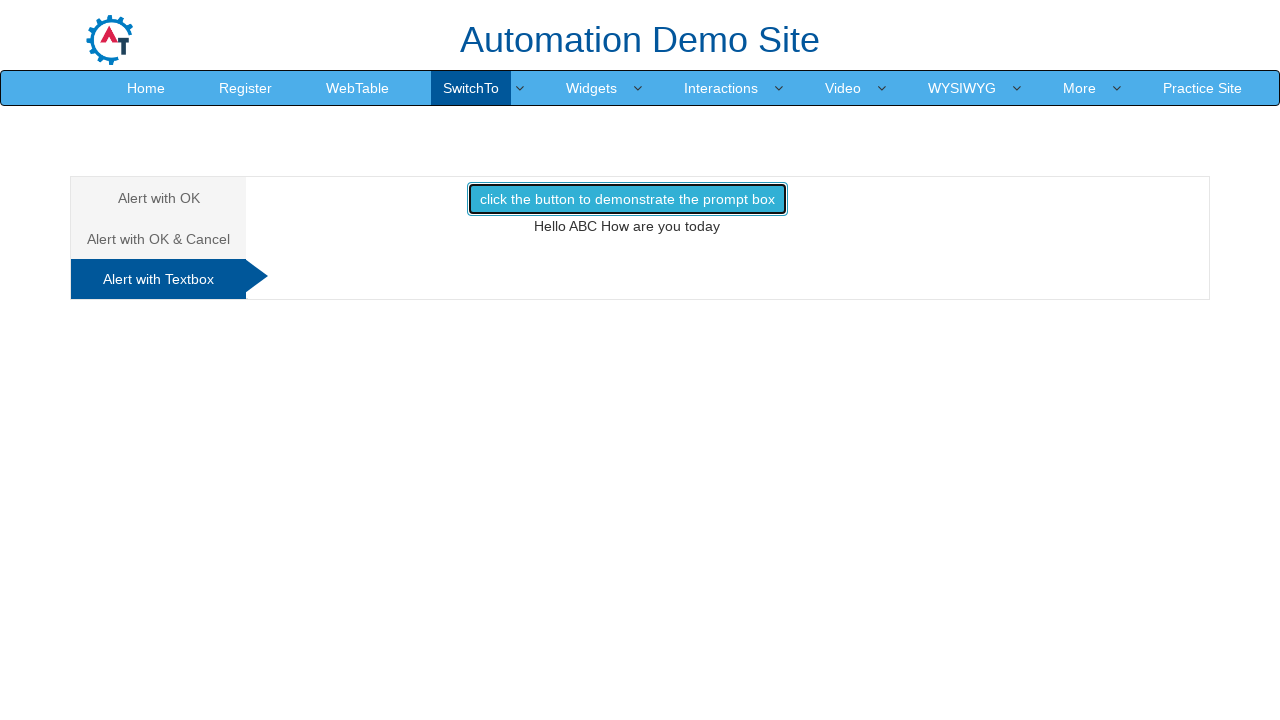

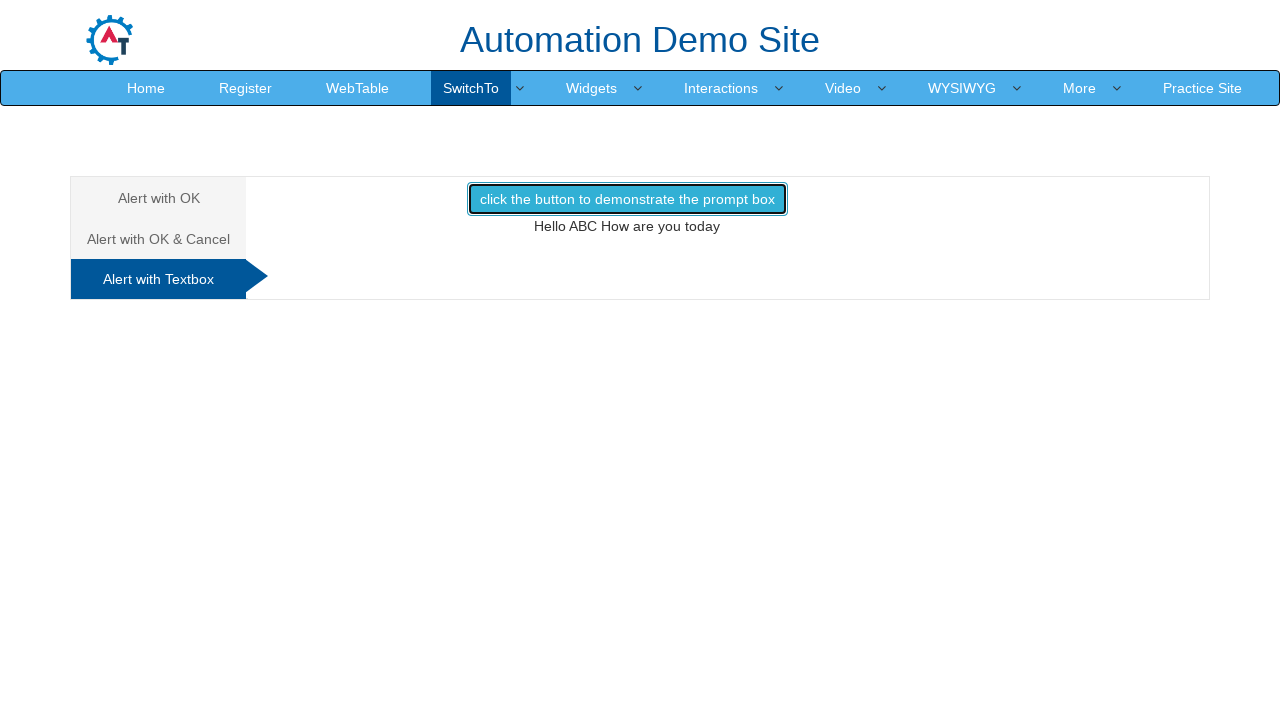